Navigates to the German energy-charts consumption advice page and waits for the chart card element to be visible, verifying the page loads correctly.

Starting URL: https://energy-charts.info/charts/consumption_advice/chart.htm?l=de&c=DE

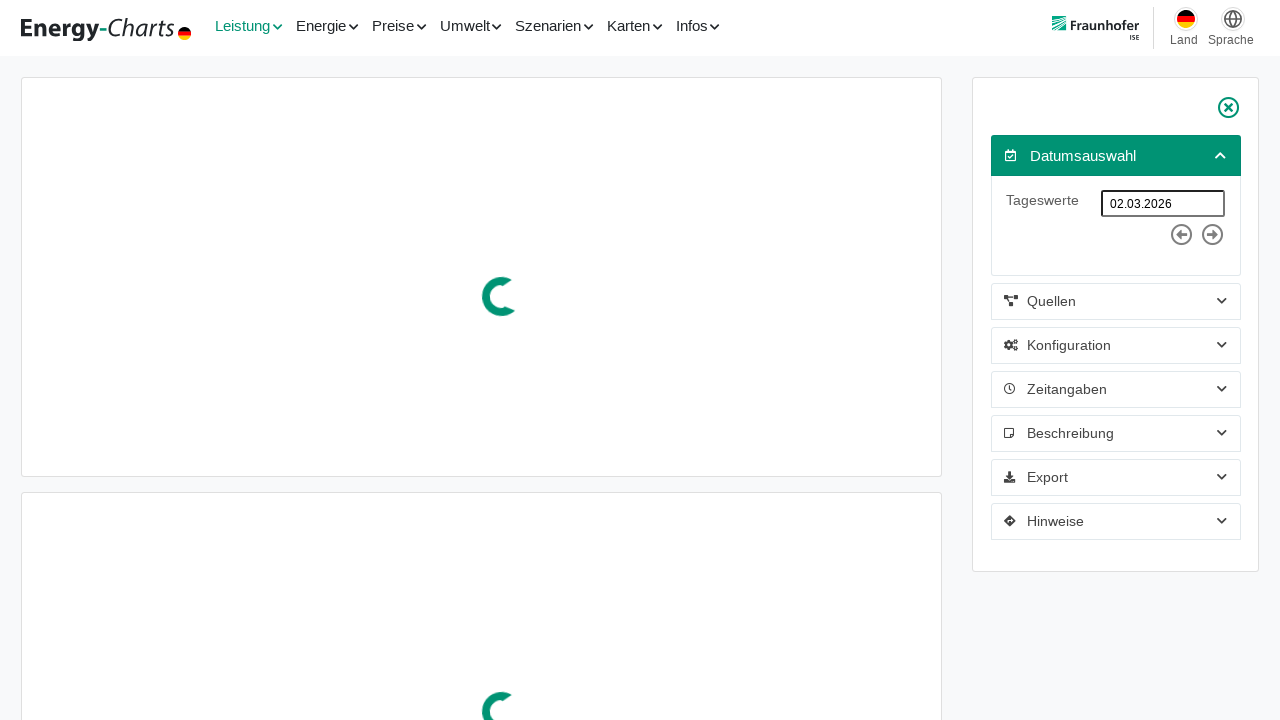

Set viewport size to 765x500 for consistent rendering
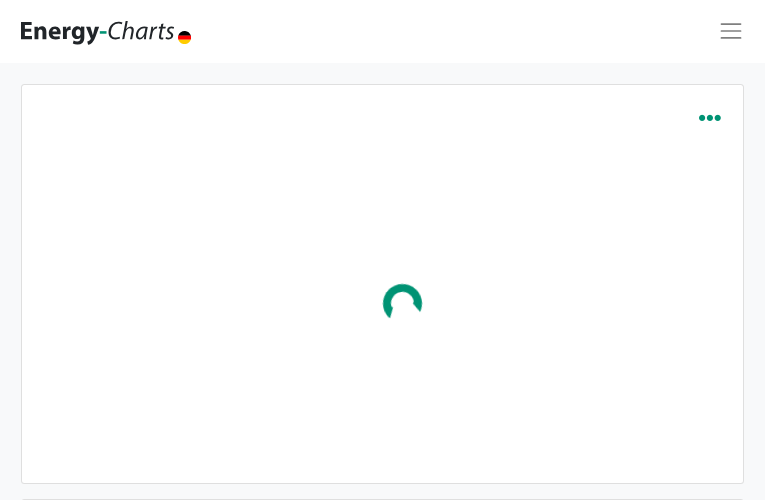

Chart card element became visible on German energy-charts consumption advice page
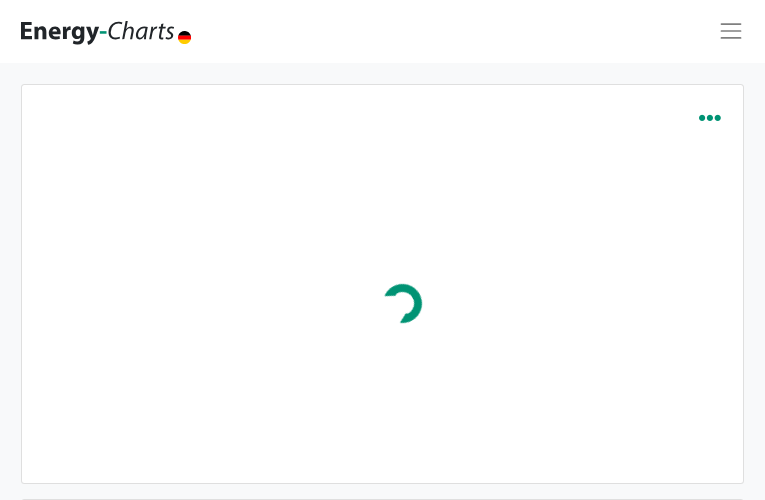

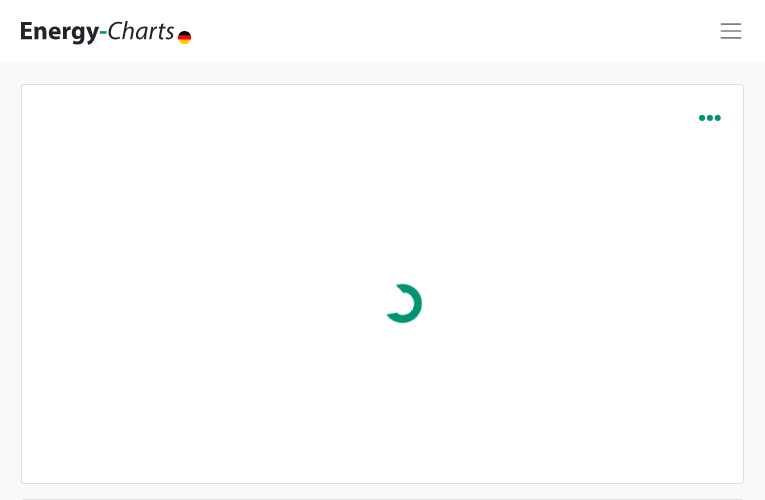